Tests client-side delay by clicking a button and waiting for calculated data to appear

Starting URL: http://uitestingplayground.com/clientdelay

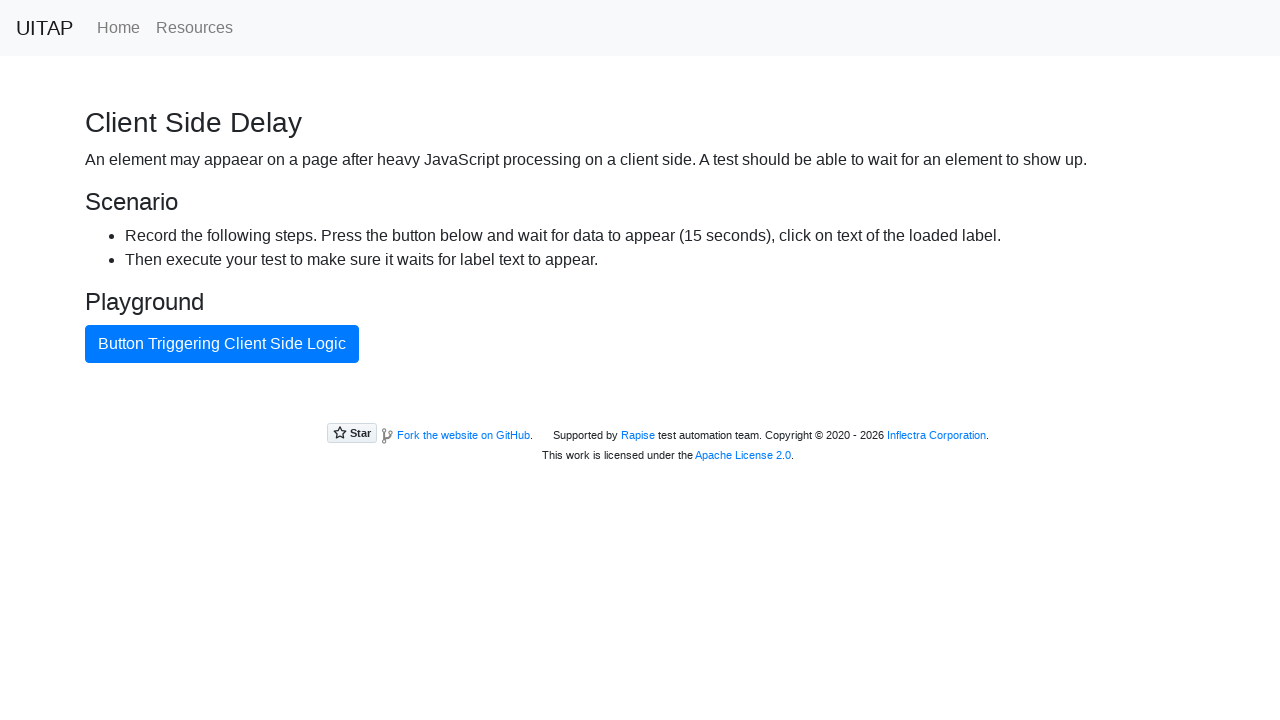

Clicked the primary button to trigger client-side calculation at (222, 344) on .btn-primary
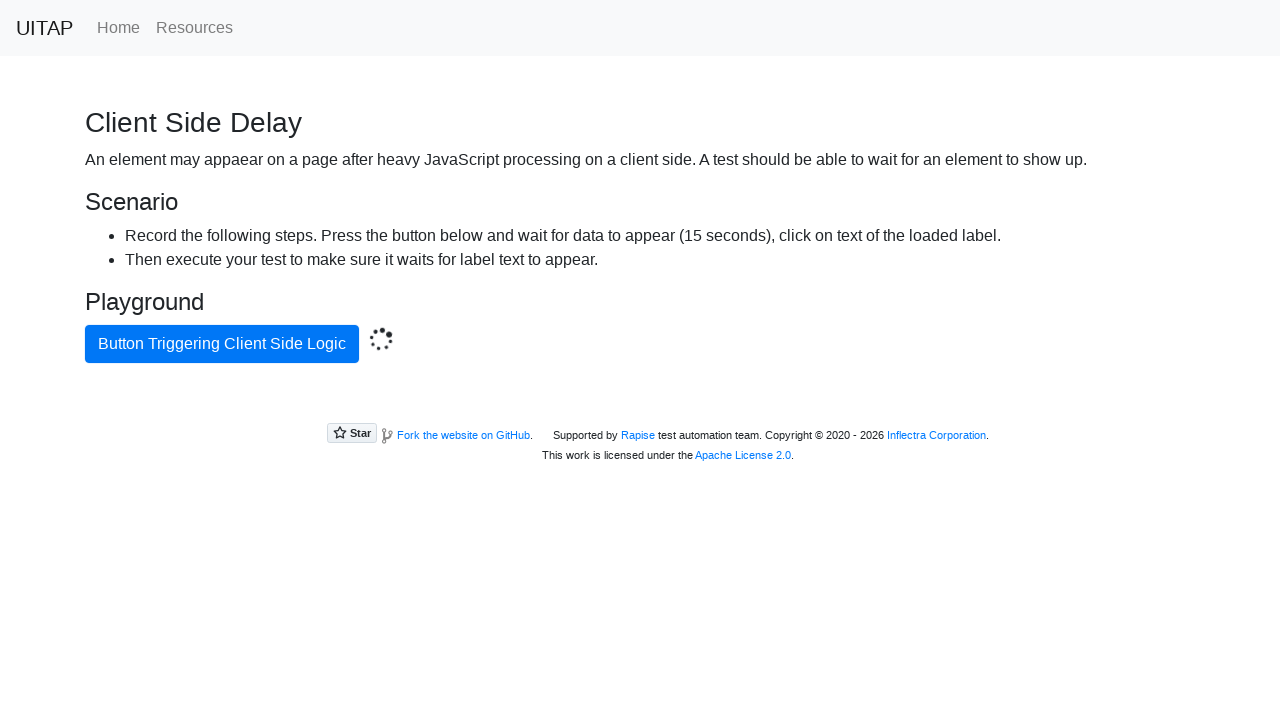

Waited for calculated data to appear with success styling
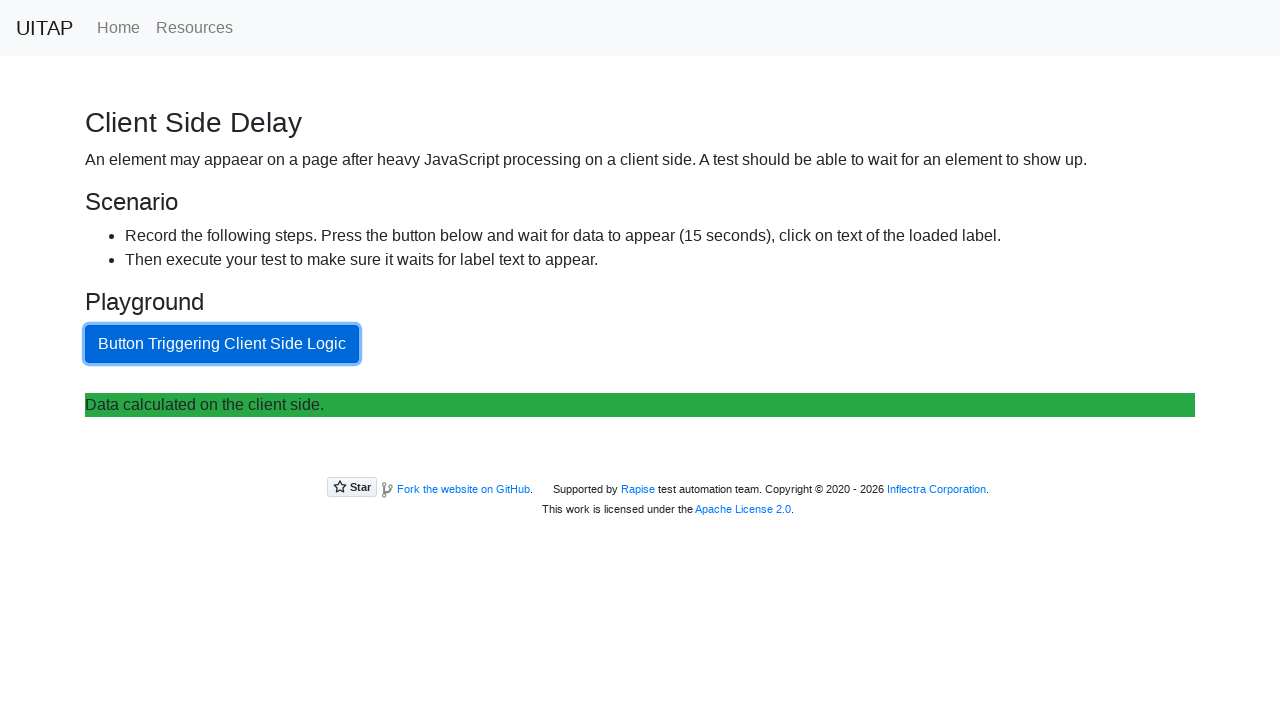

Retrieved the calculated text from the success element
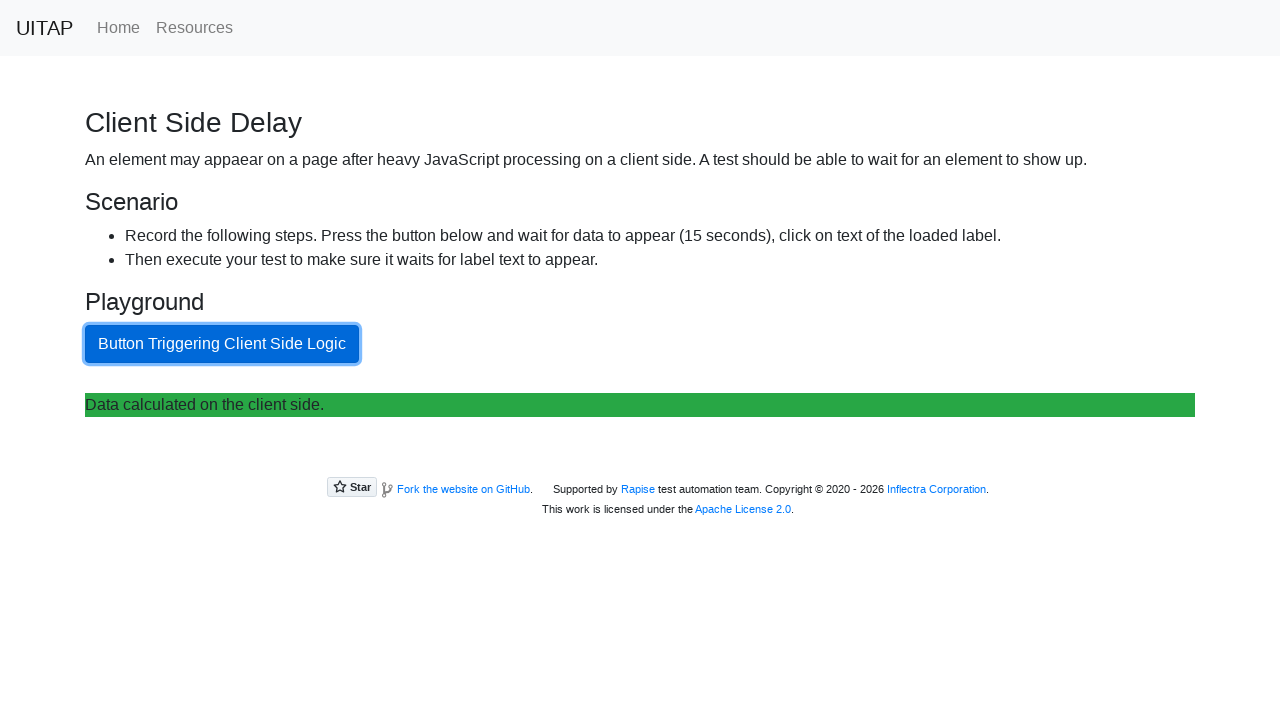

Verified that calculated text matches expected value: 'Data calculated on the client side.'
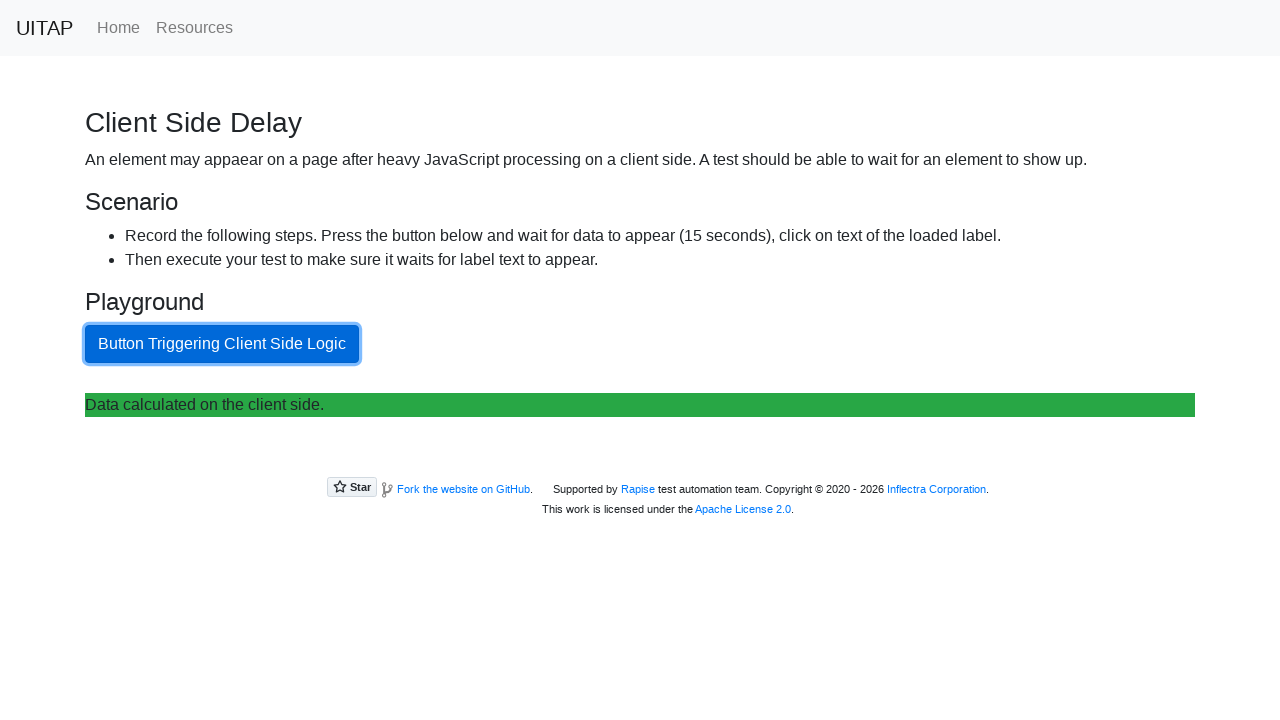

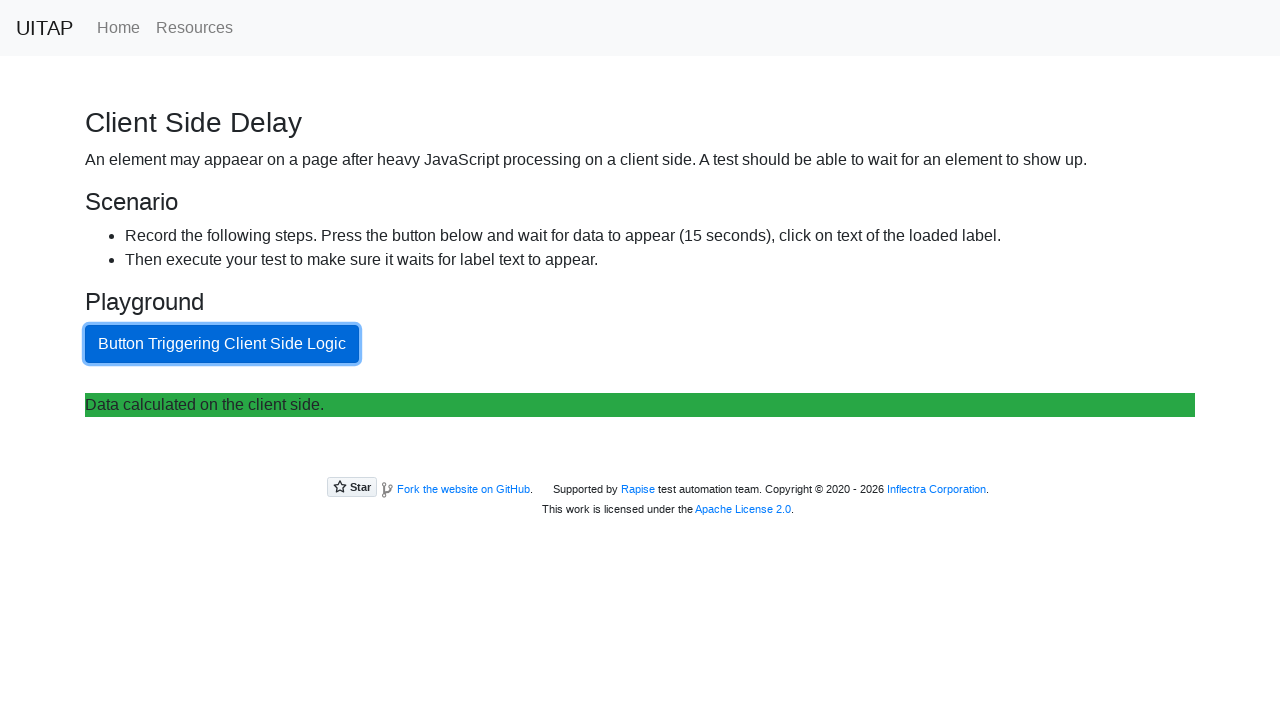